Tests registration without providing password - fills all fields except leaves both password fields empty.

Starting URL: https://sharelane.com/cgi-bin/register.py

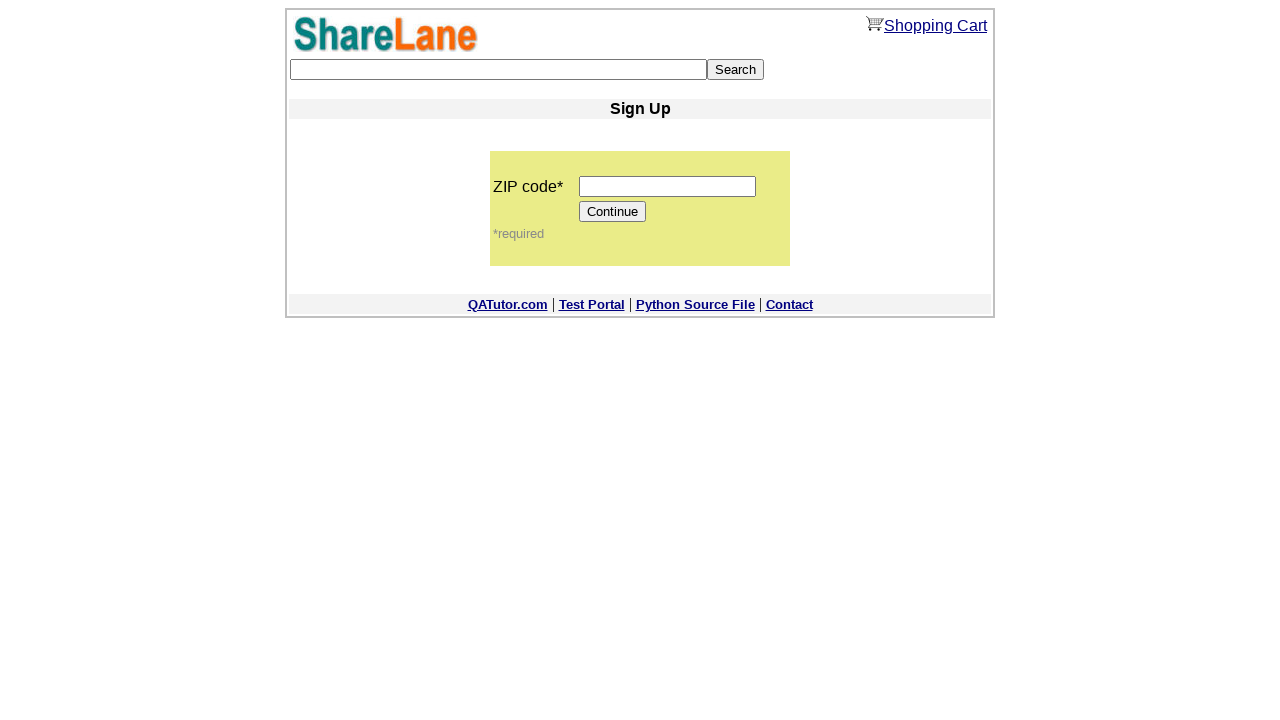

Filled ZIP code field with '444444' on input[name='zip_code']
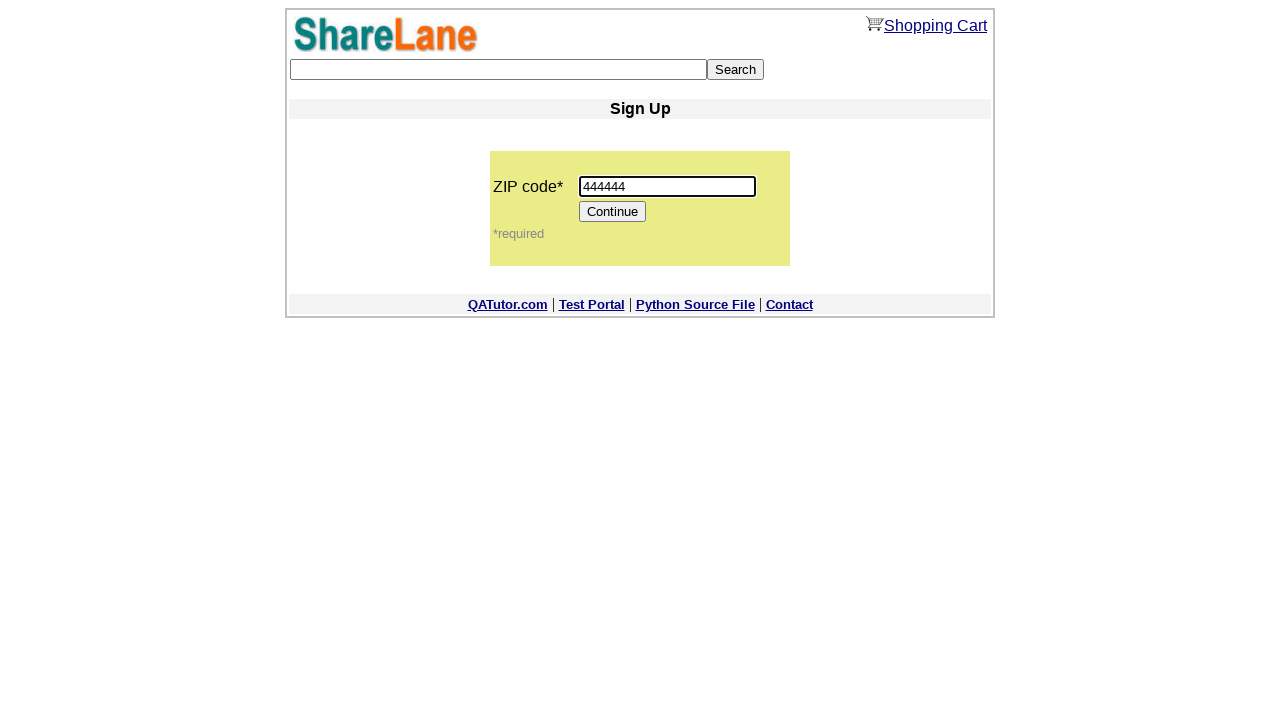

Clicked Continue button to proceed to registration form at (613, 212) on xpath=//*[@value='Continue']
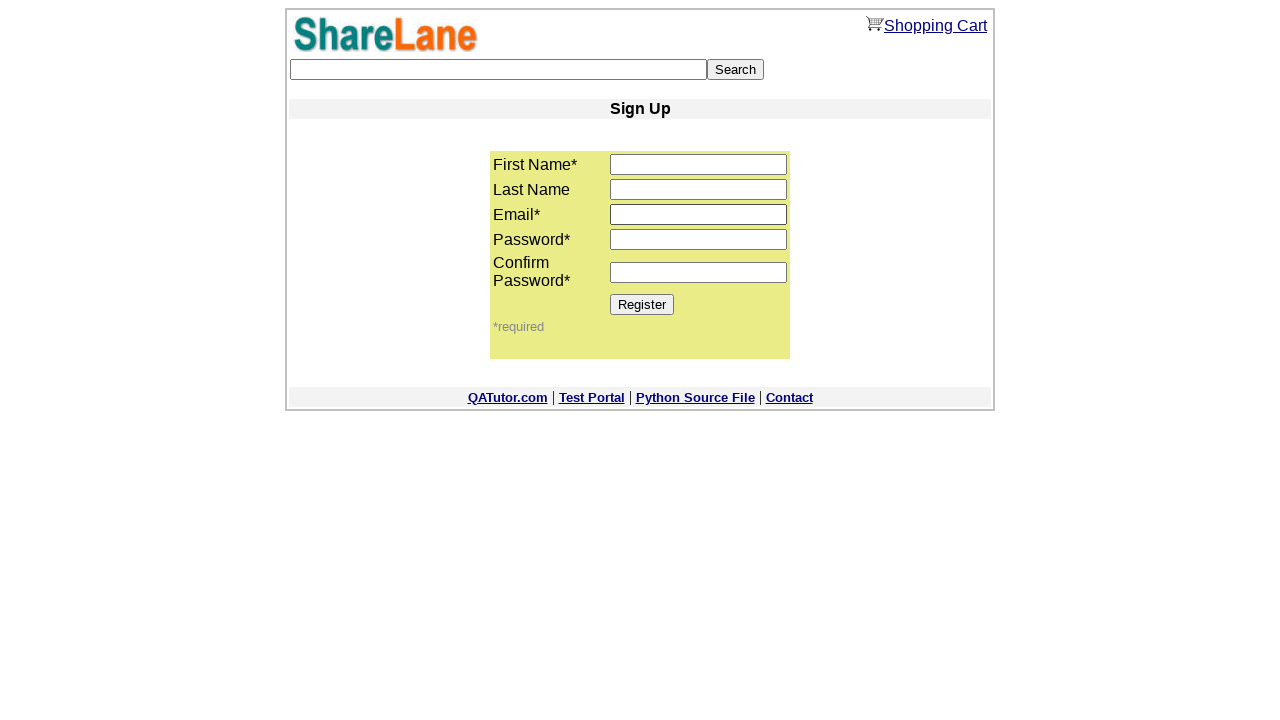

Filled first name field with 'Ziyat' on input[name='first_name']
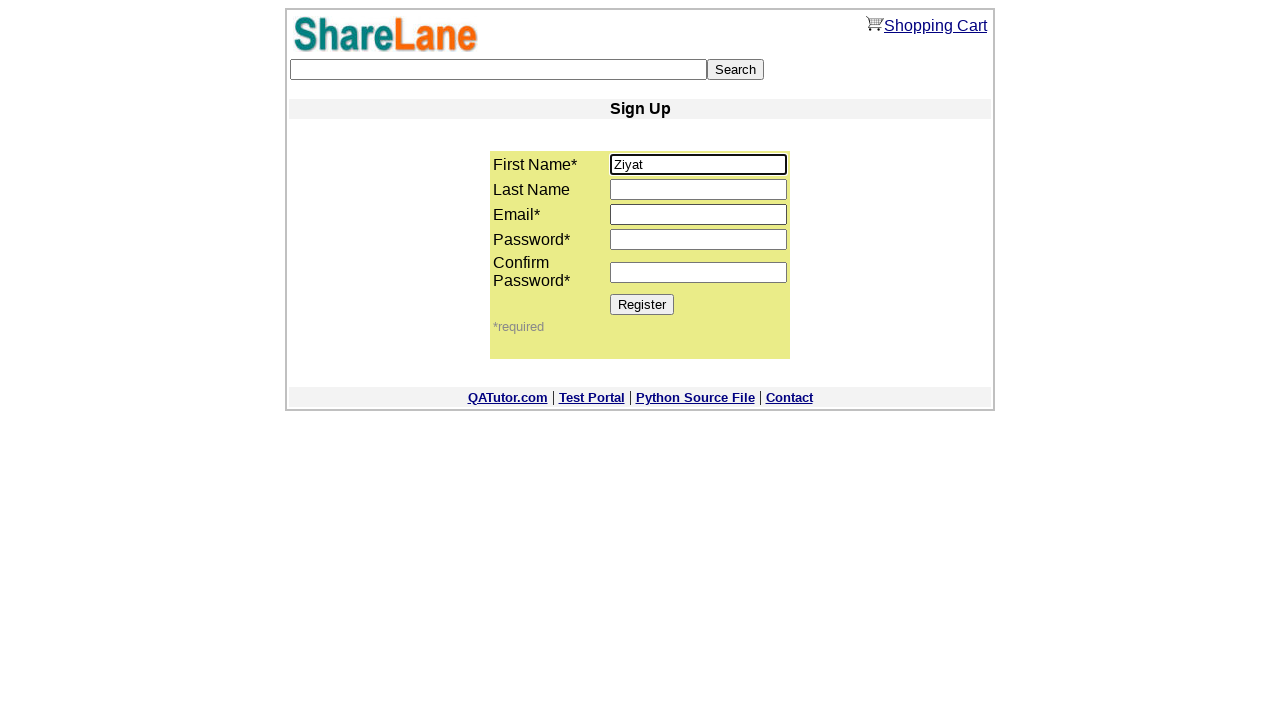

Filled last name field with 'Ivanov' on input[name='last_name']
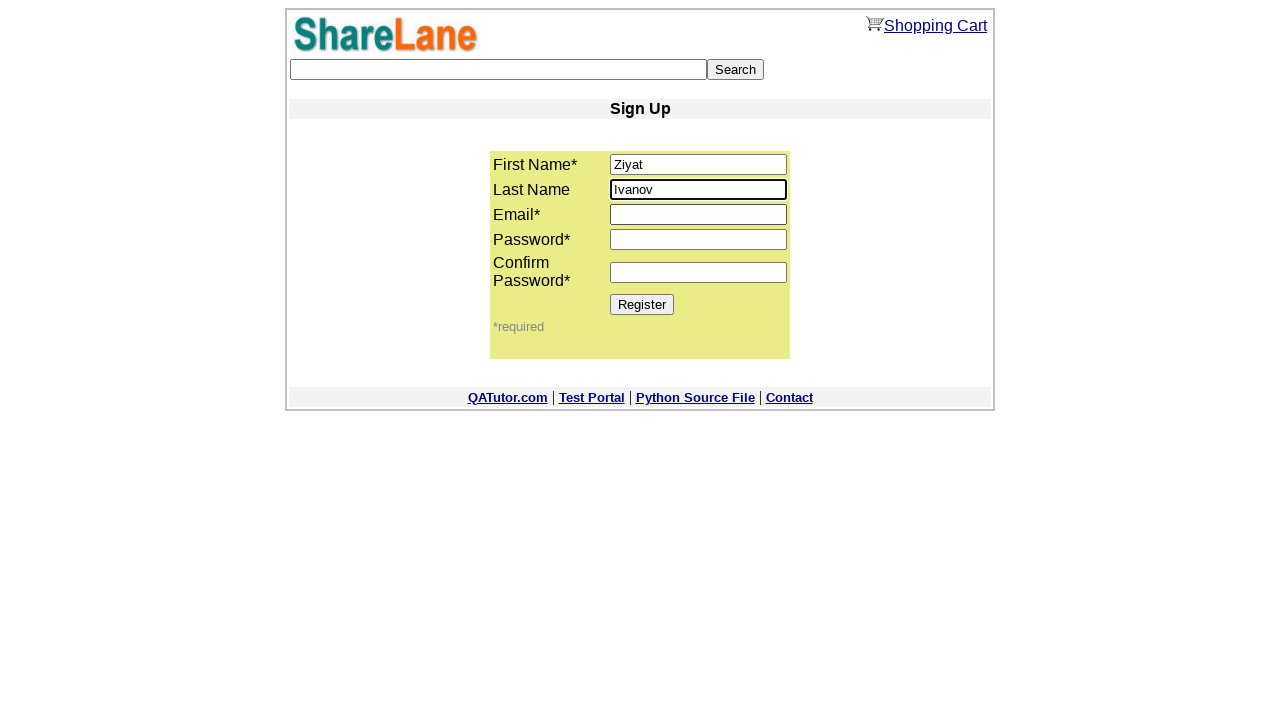

Filled email field with 'Ziyat@sharelane.com' on input[name='email']
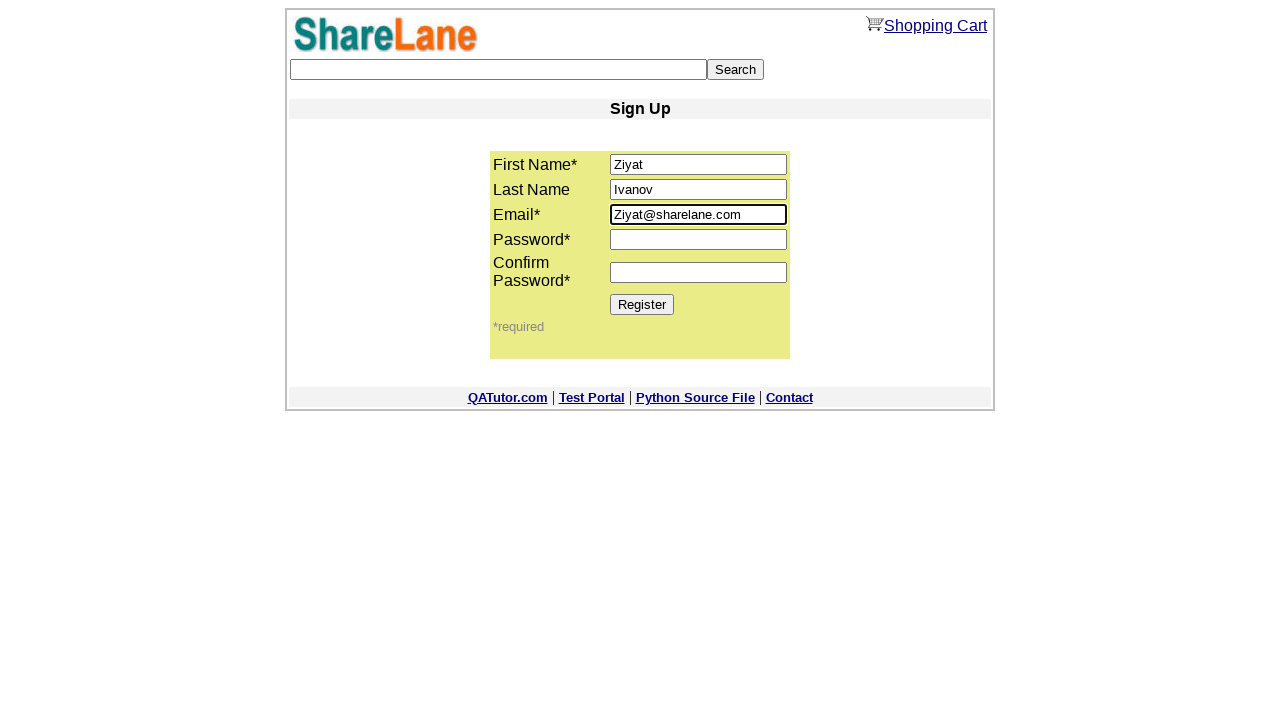

Left password field 1 empty on input[name='password1']
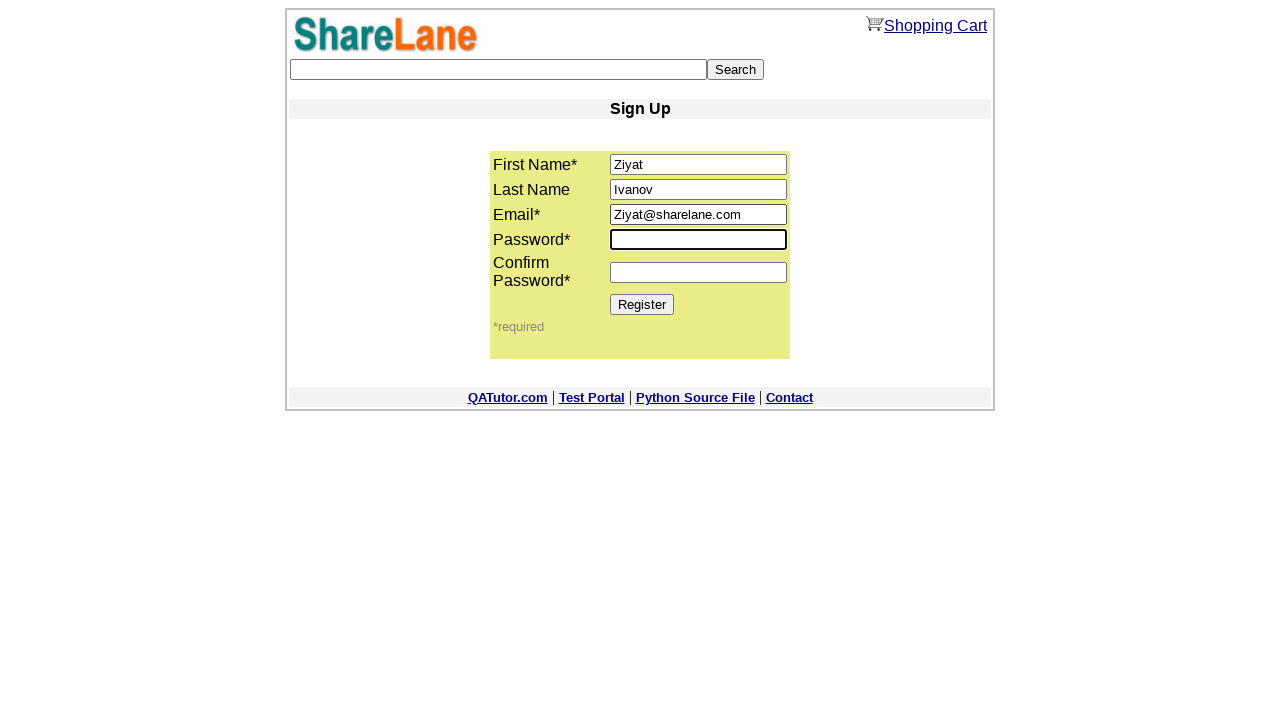

Left password field 2 empty on input[name='password2']
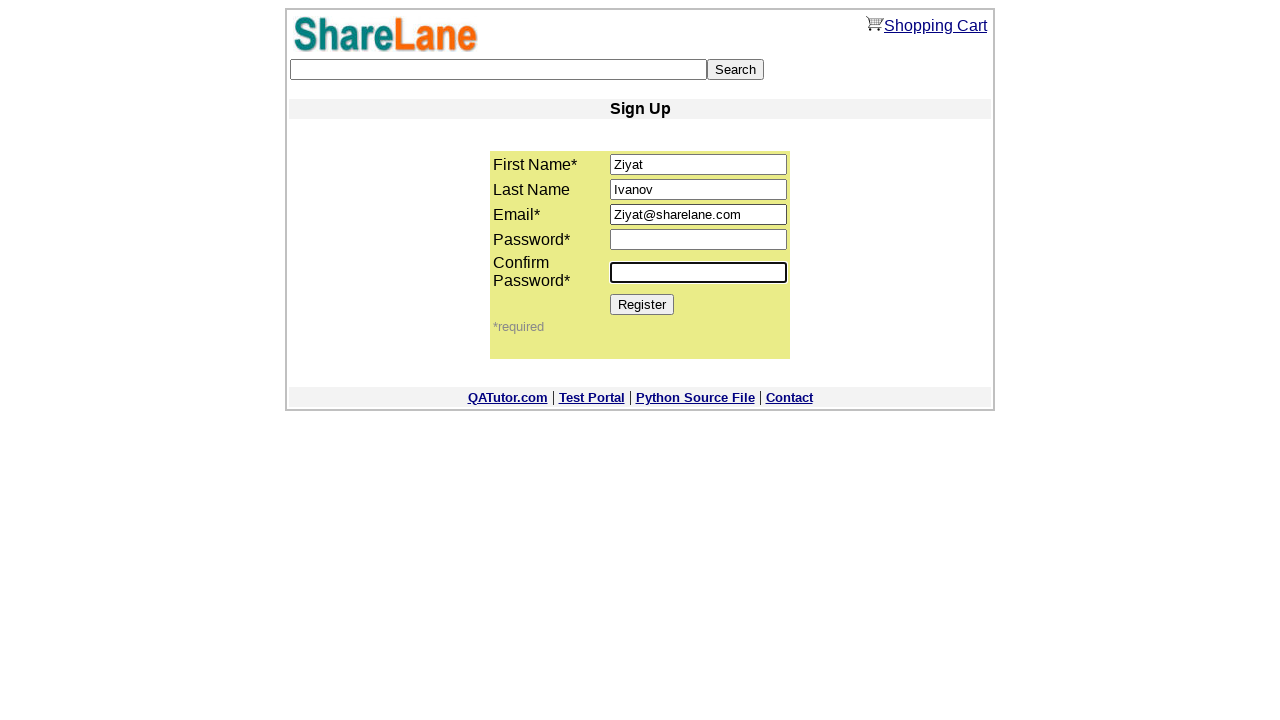

Clicked Register button to submit registration without passwords at (642, 304) on xpath=//*[@value='Register']
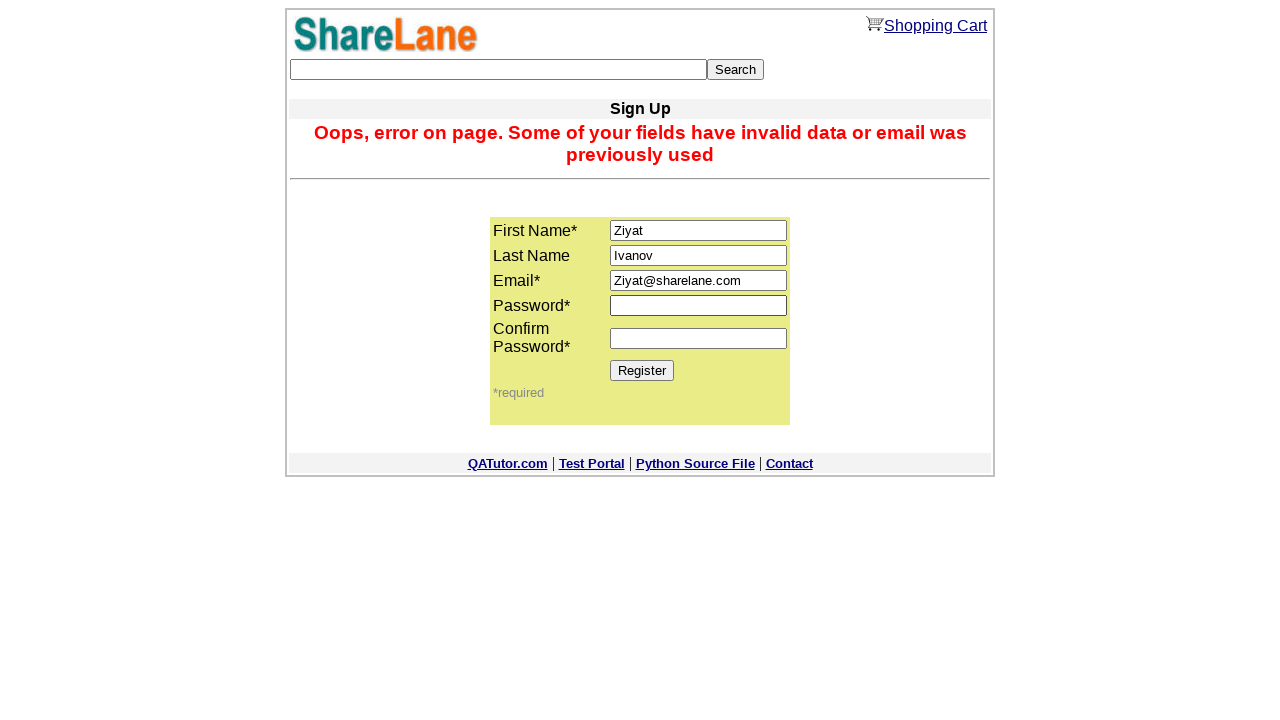

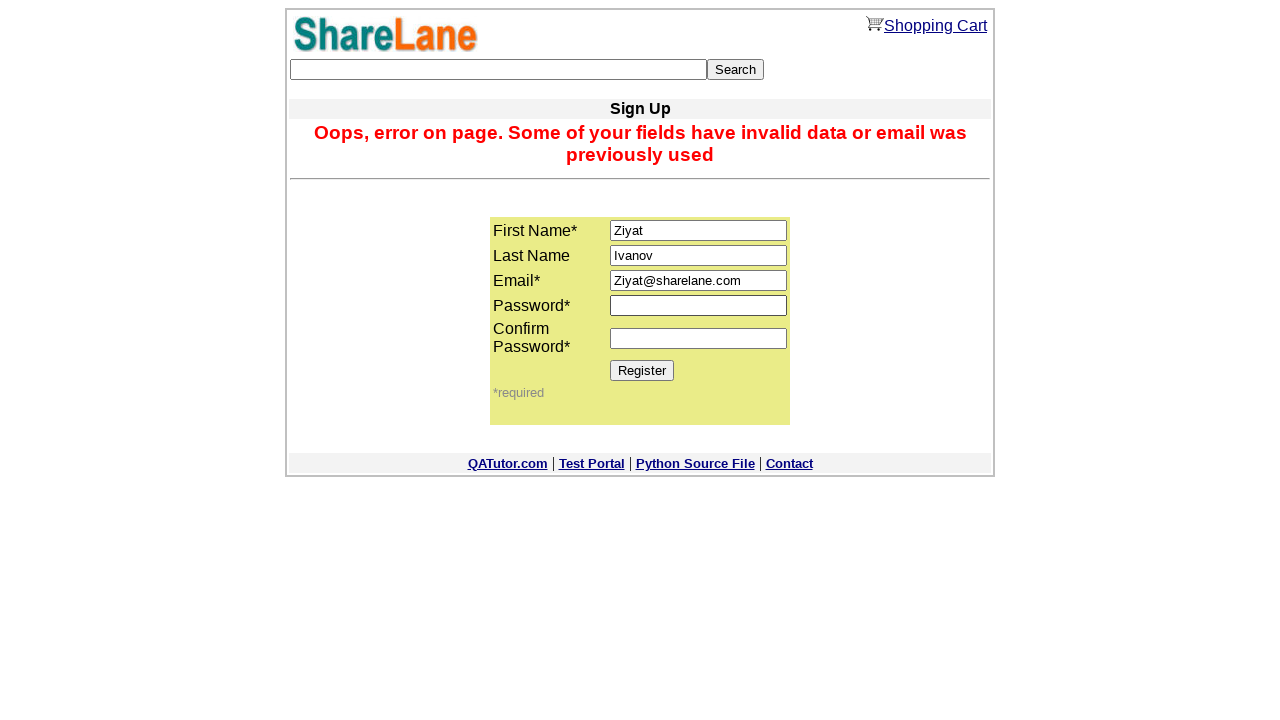